Tests adding a new todo item to a sample todo application by entering text in the input field and pressing Enter, then verifying the item was added

Starting URL: https://lambdatest.github.io/sample-todo-app/

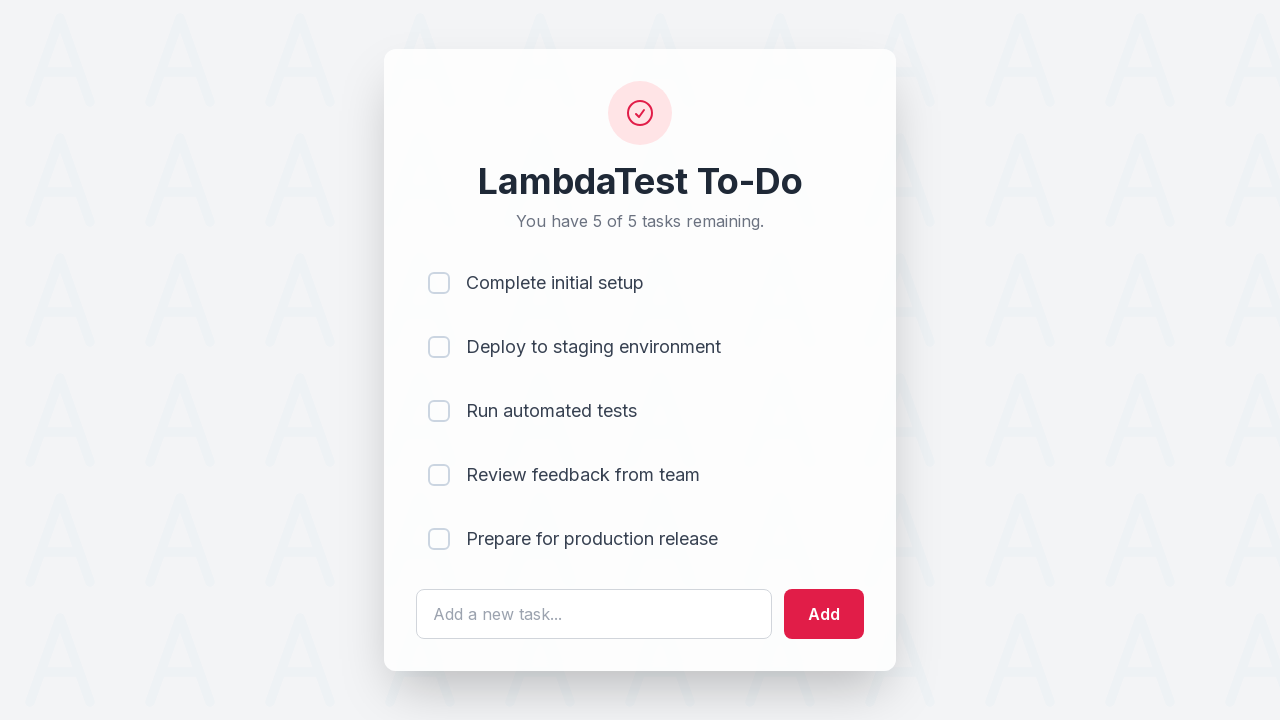

Filled todo input field with 'Build Selenium Framework' on #sampletodotext
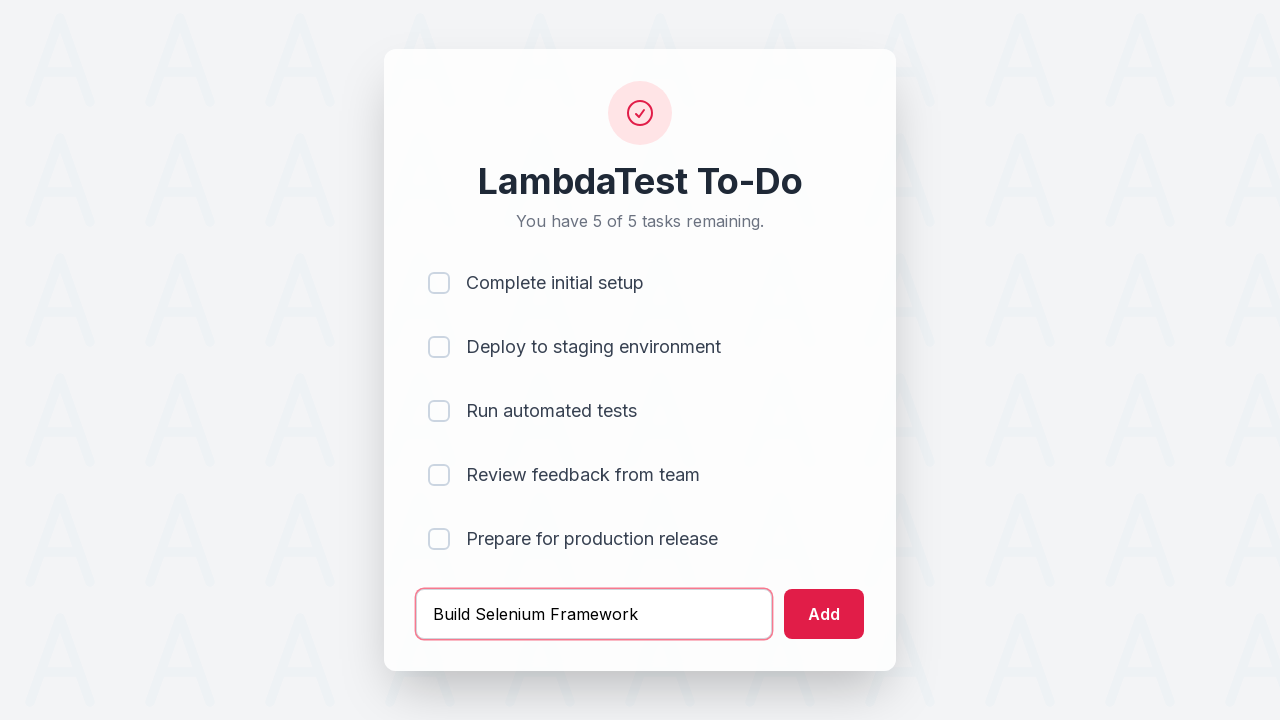

Pressed Enter to submit the new todo item on #sampletodotext
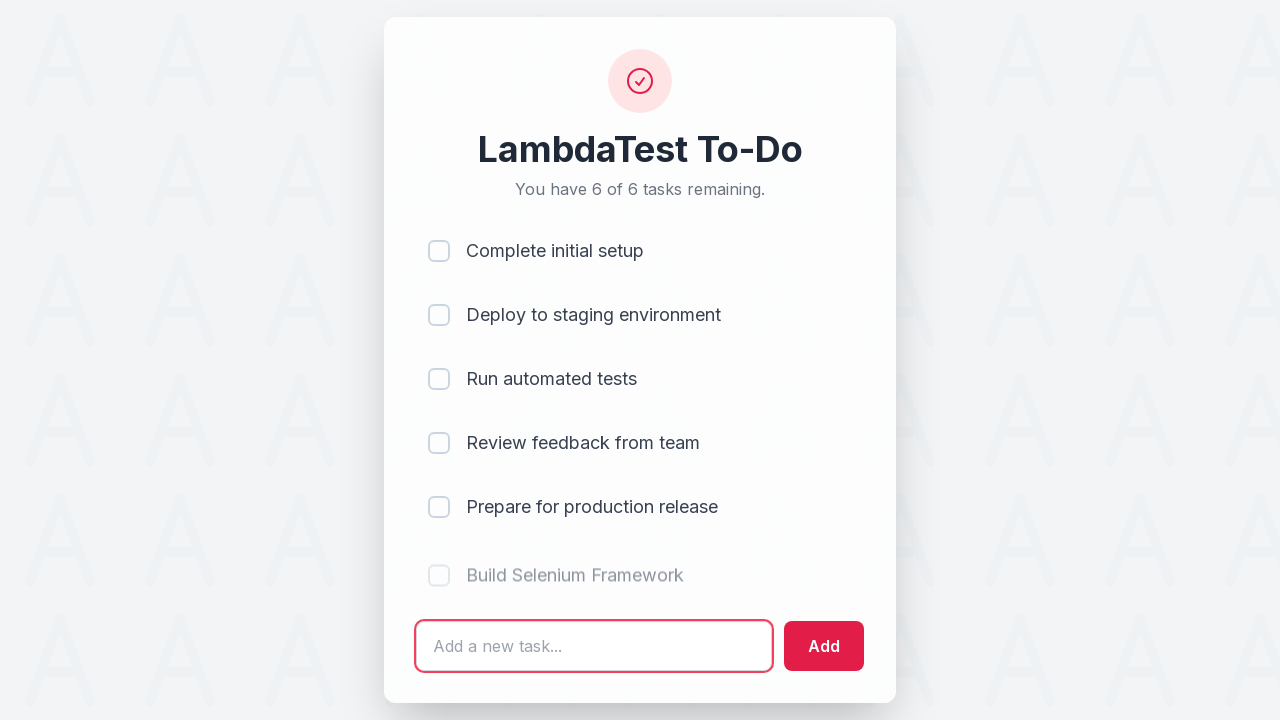

New todo item appeared in the list
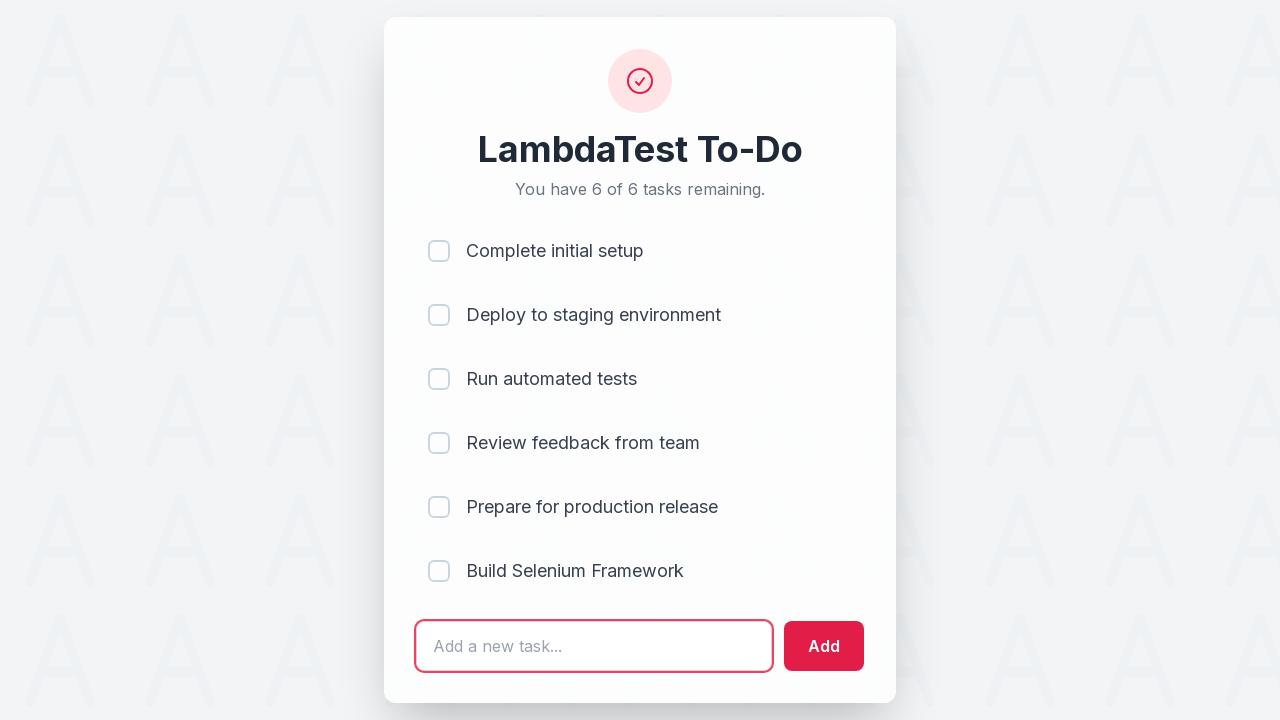

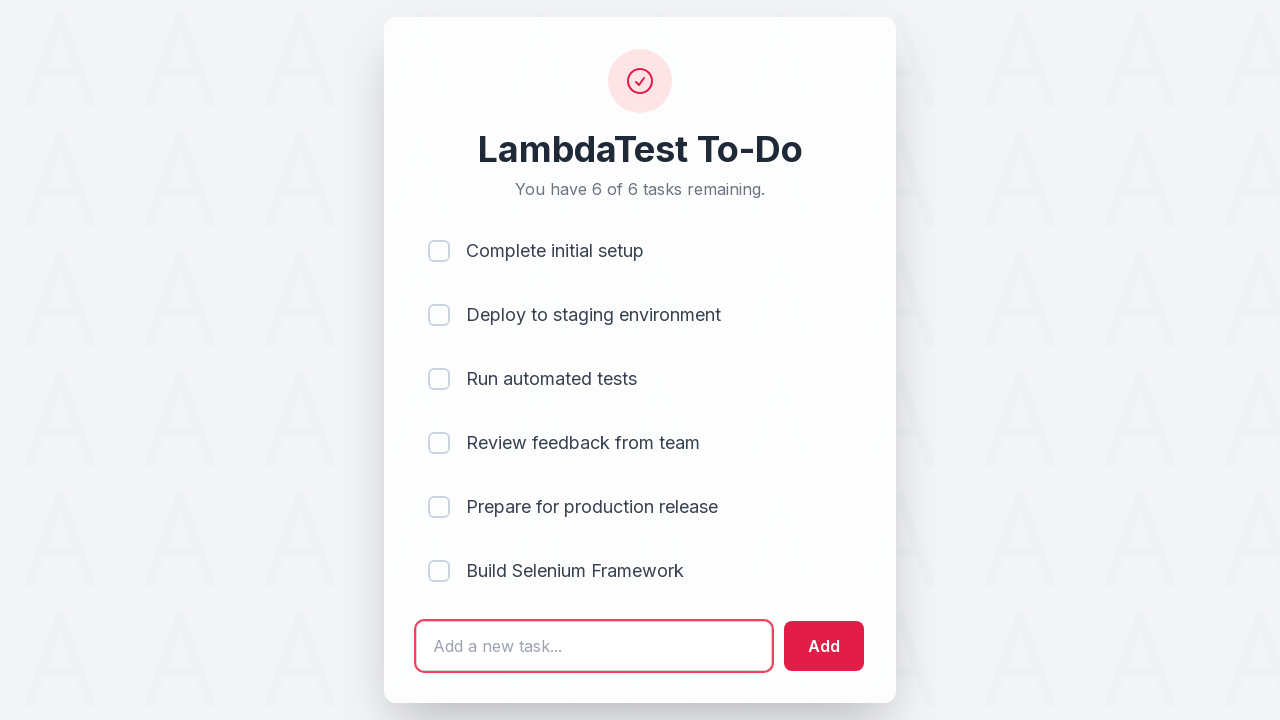